Tests a web form by filling a text input field with "Selenium" and clicking the submit button, then verifies a message is displayed.

Starting URL: https://www.selenium.dev/selenium/web/web-form.html

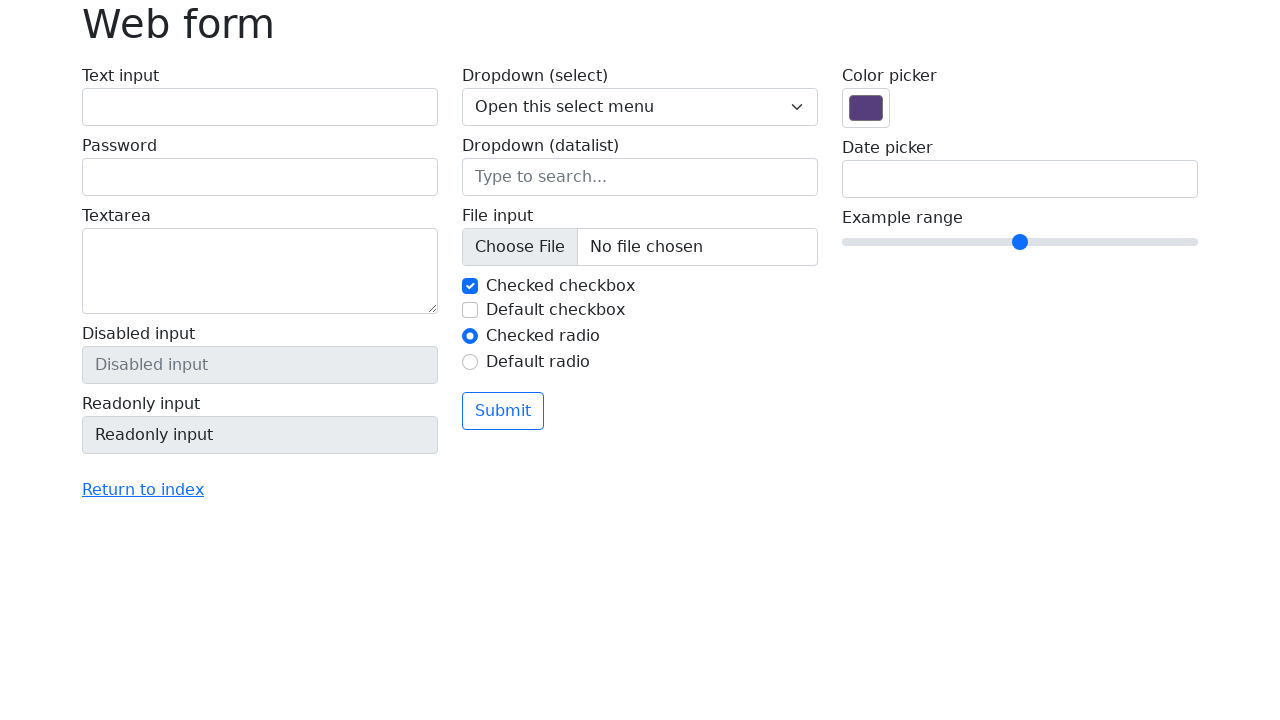

Filled text input field with 'Selenium' on input[name='my-text']
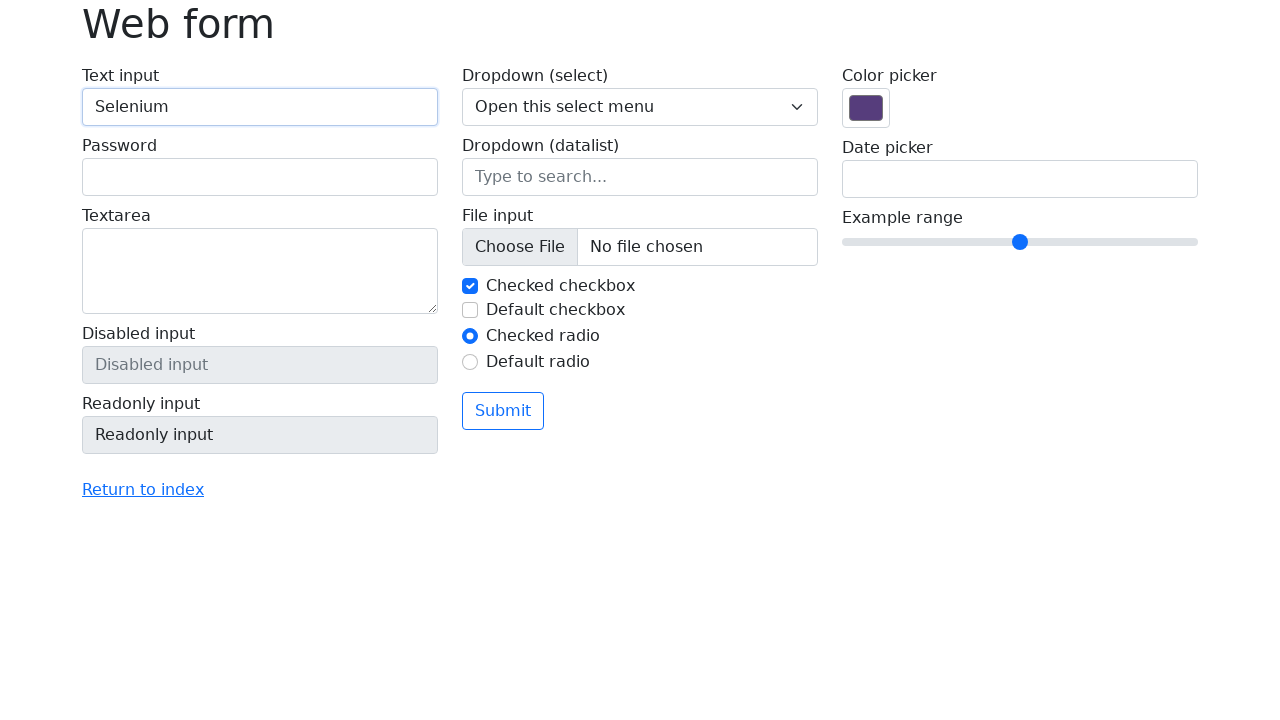

Clicked the submit button at (503, 411) on button
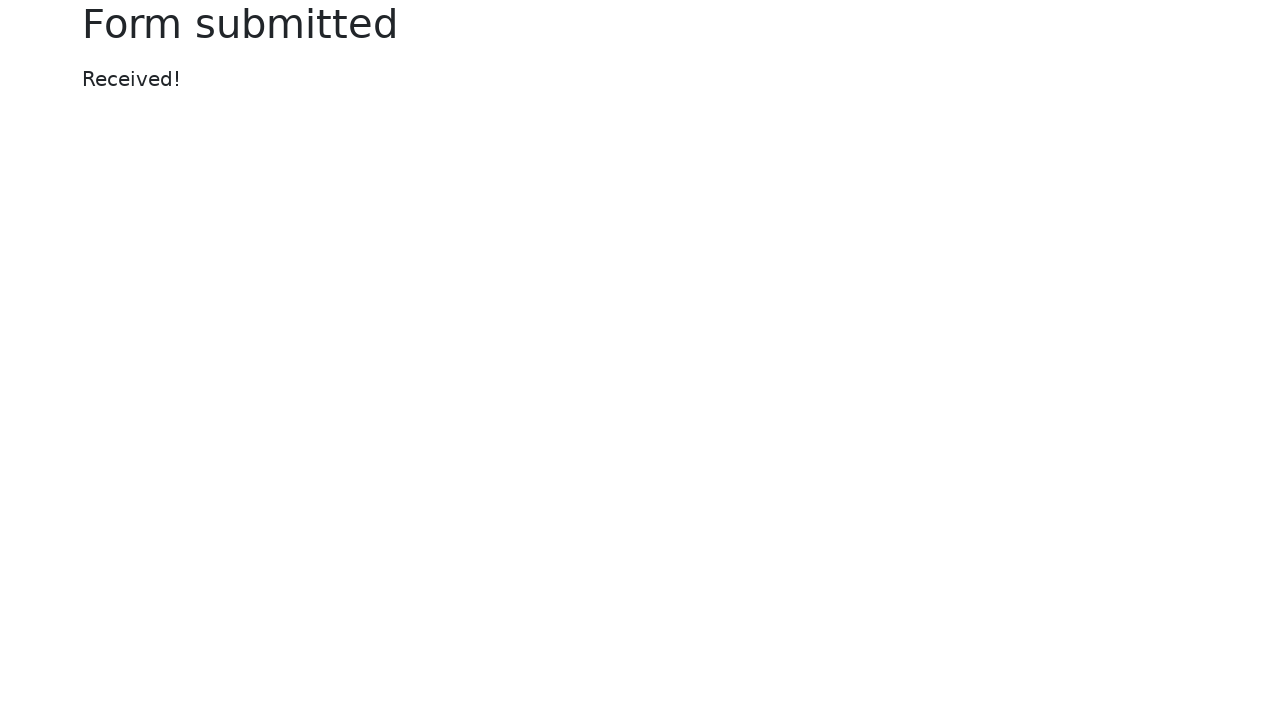

Message element appeared on the page
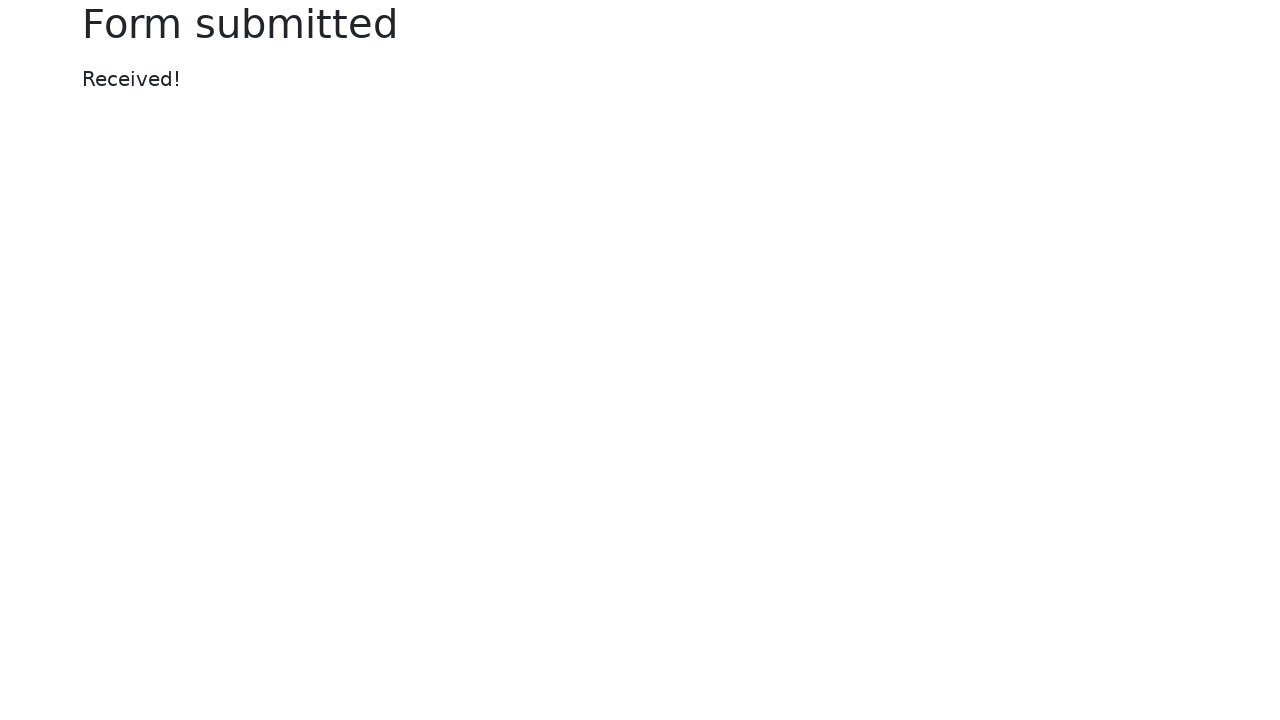

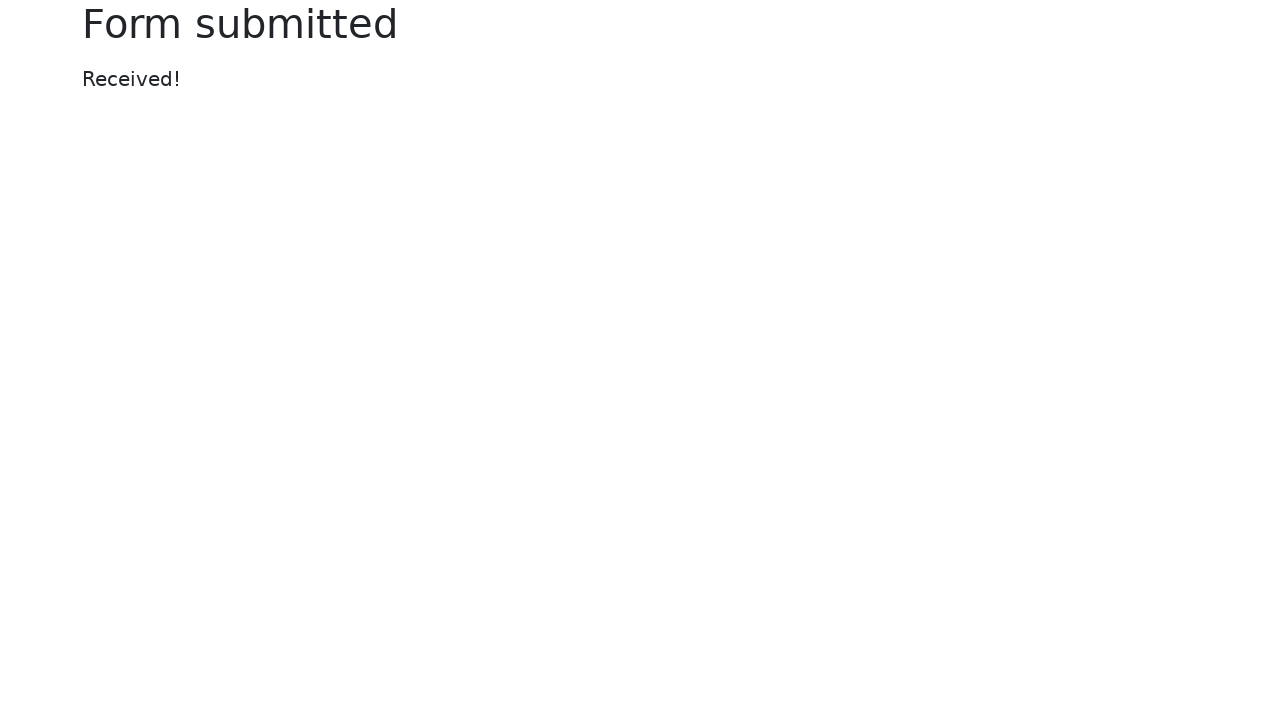